Tests navigation to the Broken Images page by clicking the link from the homepage and verifying the page header displays correctly.

Starting URL: https://the-internet.herokuapp.com/

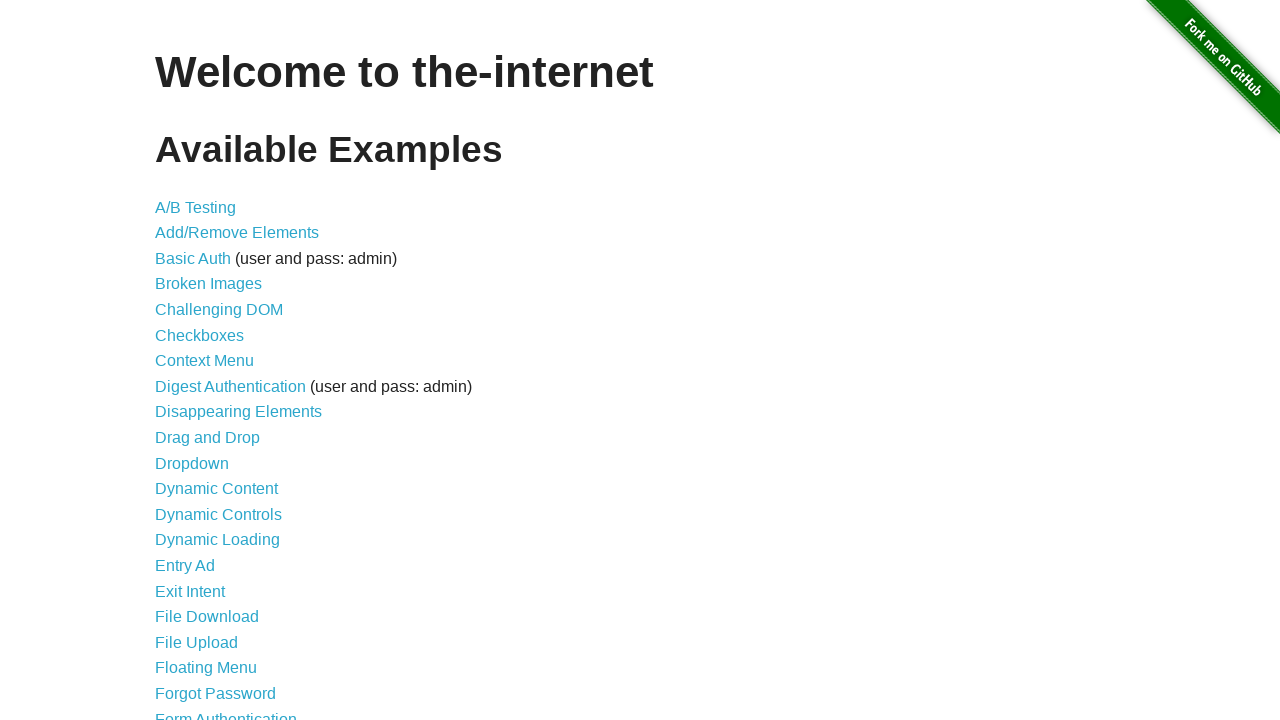

Clicked on the Broken Images link from homepage at (208, 284) on a[href='/broken_images']
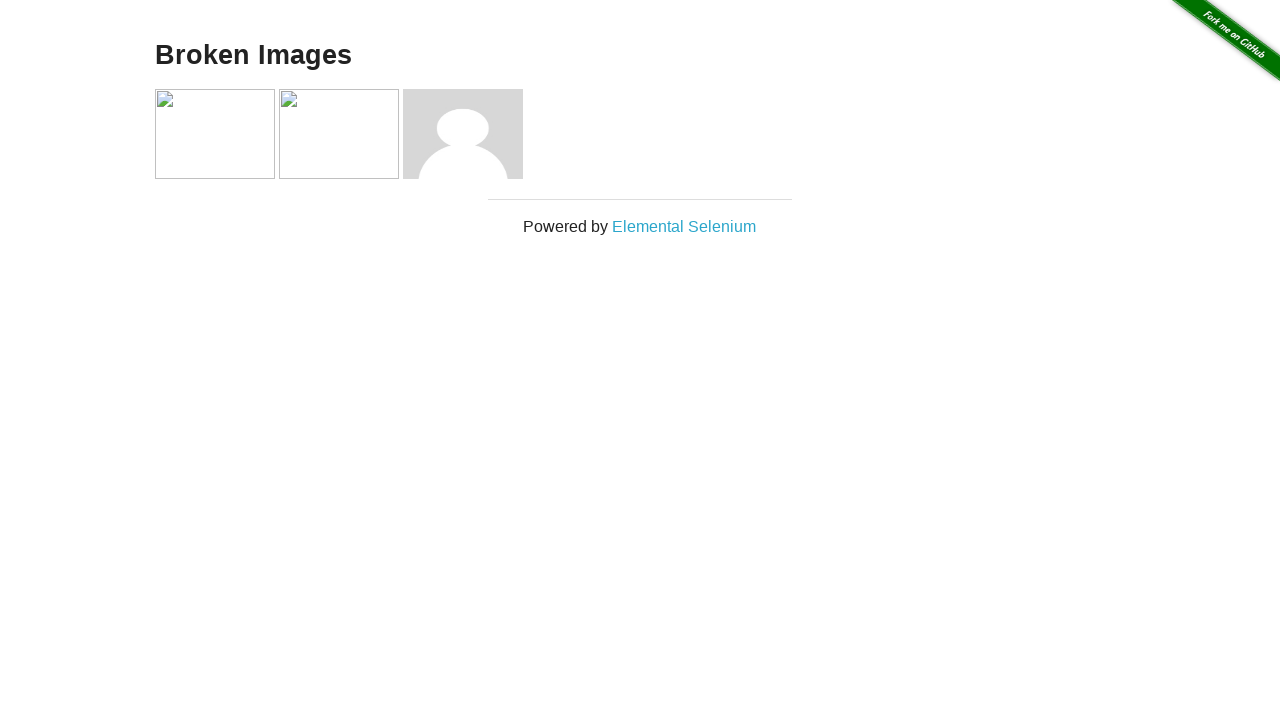

Waited for page header (h3) to load
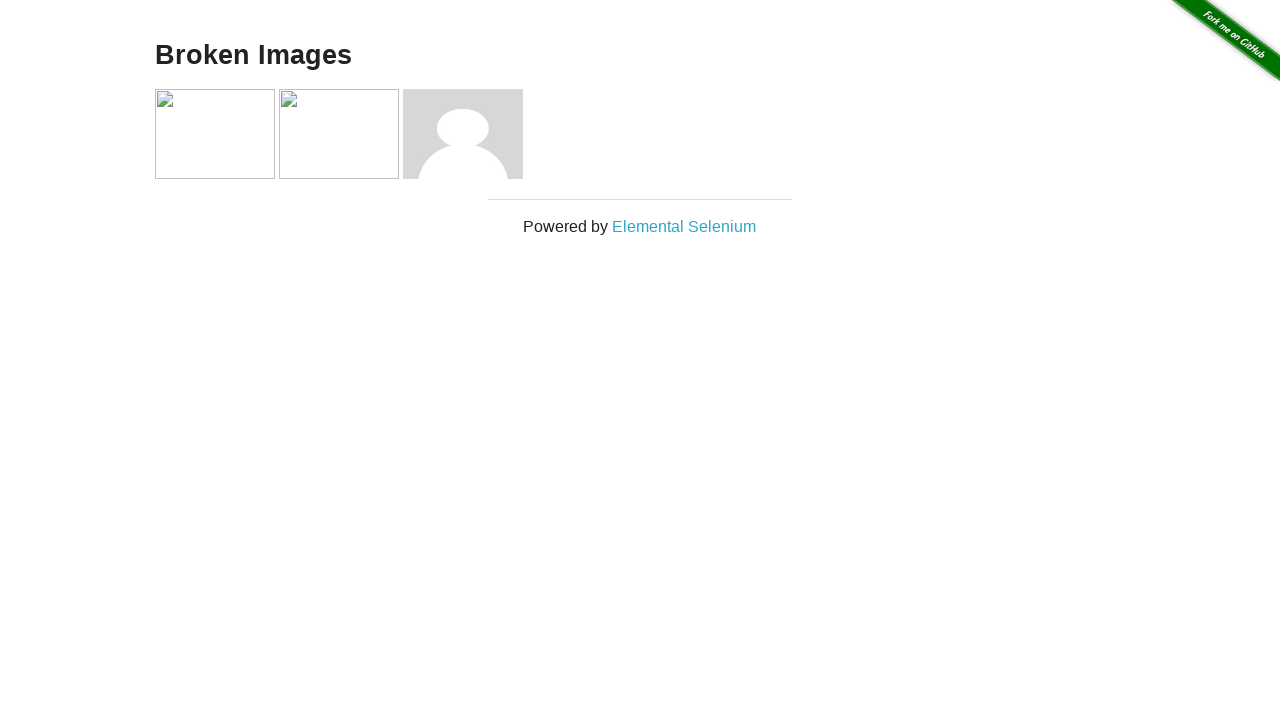

Located the page header element
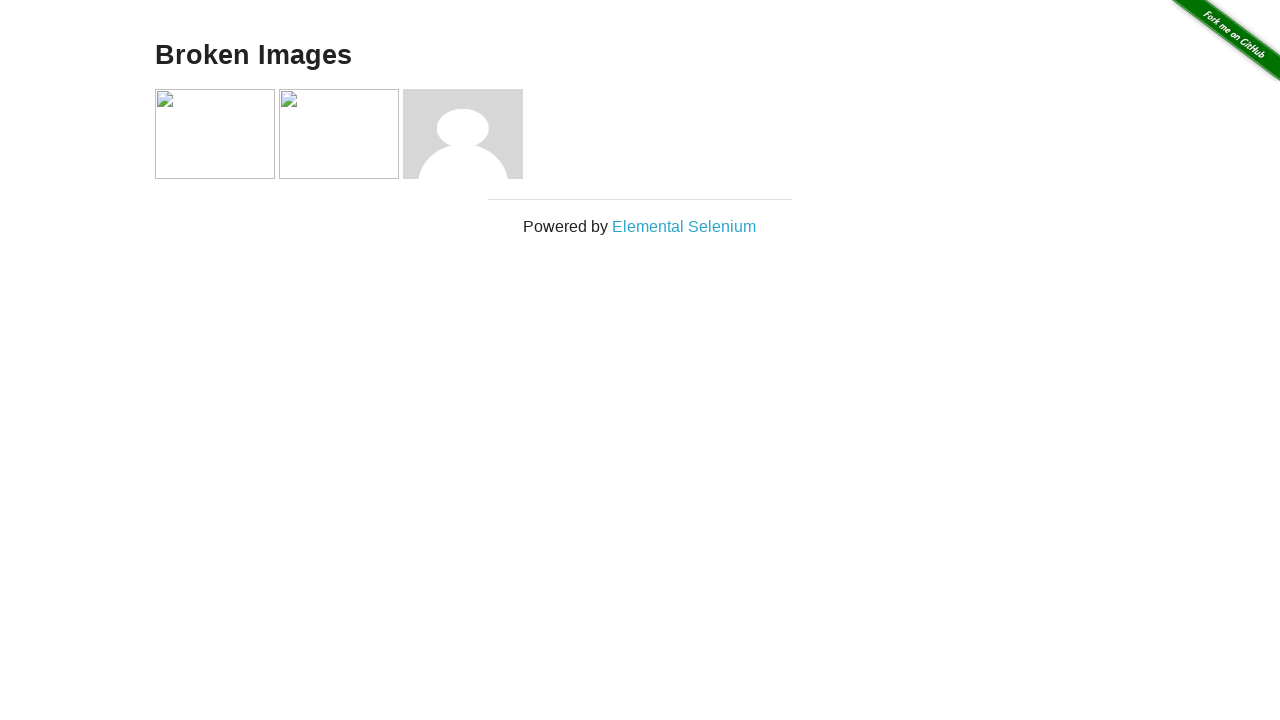

Verified page header displays 'Broken Images' correctly
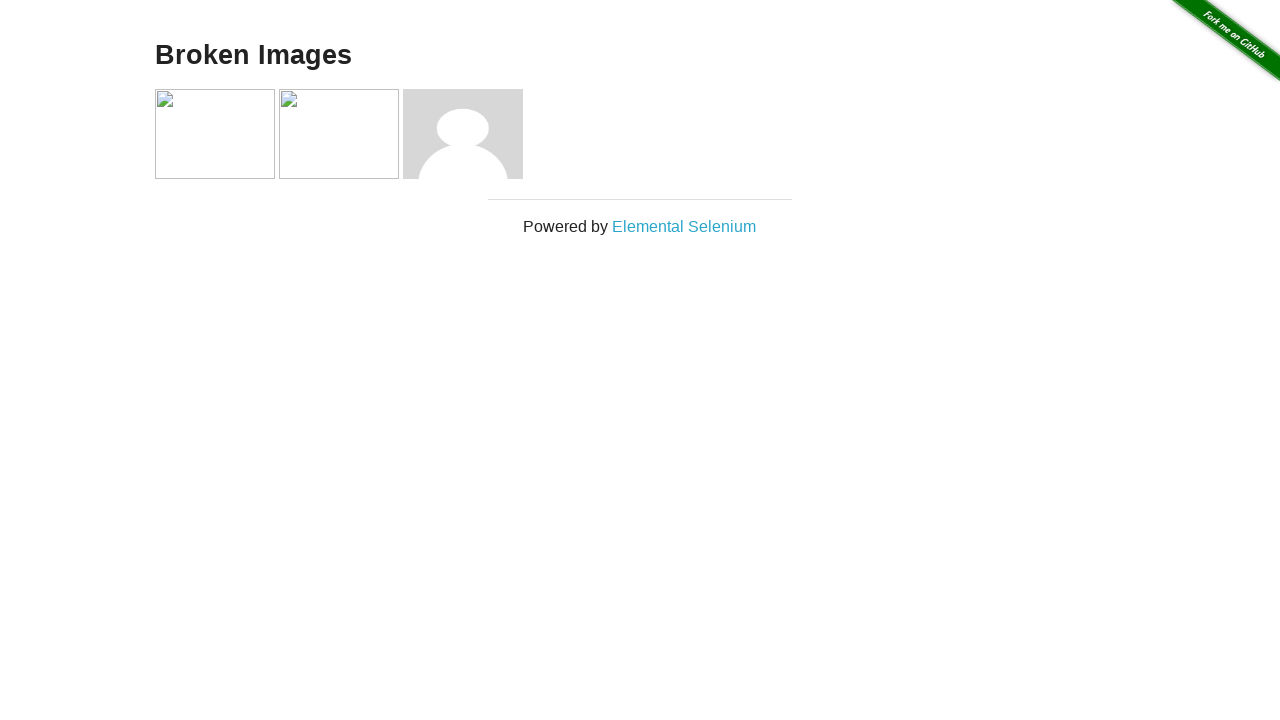

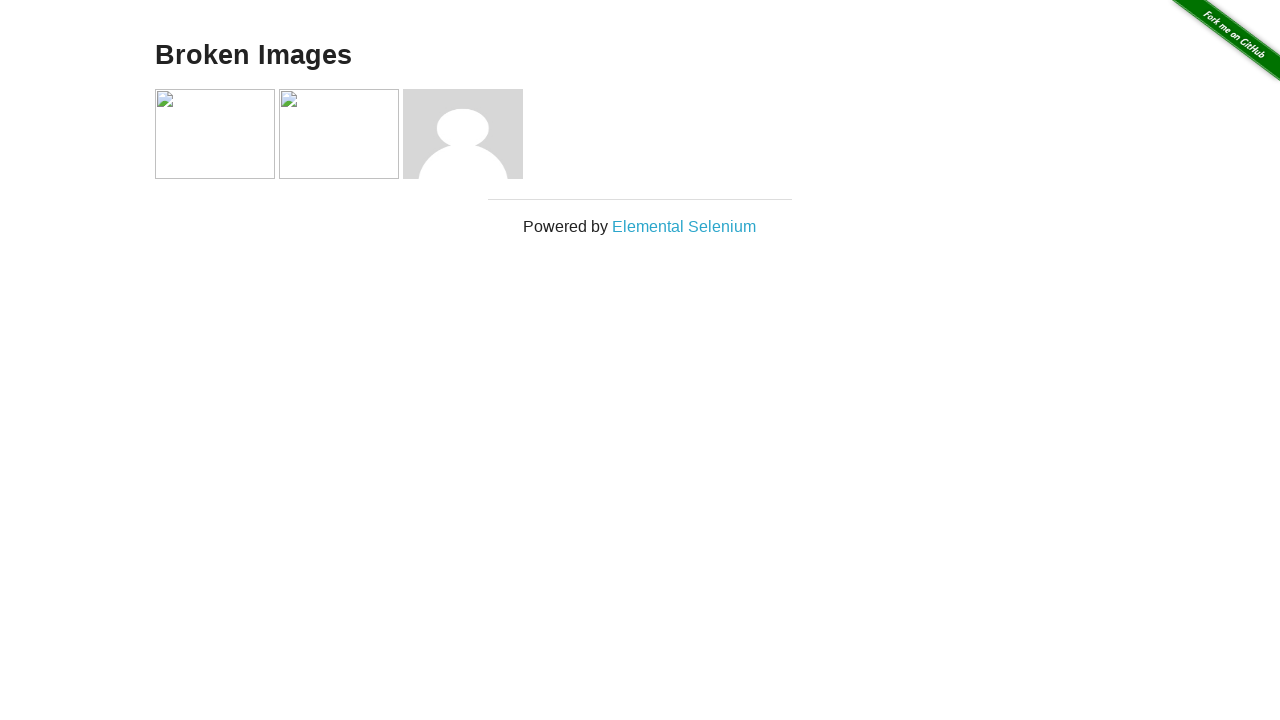